Tests search functionality and accesses a specific product by index from the search results

Starting URL: http://opencart.abstracta.us/

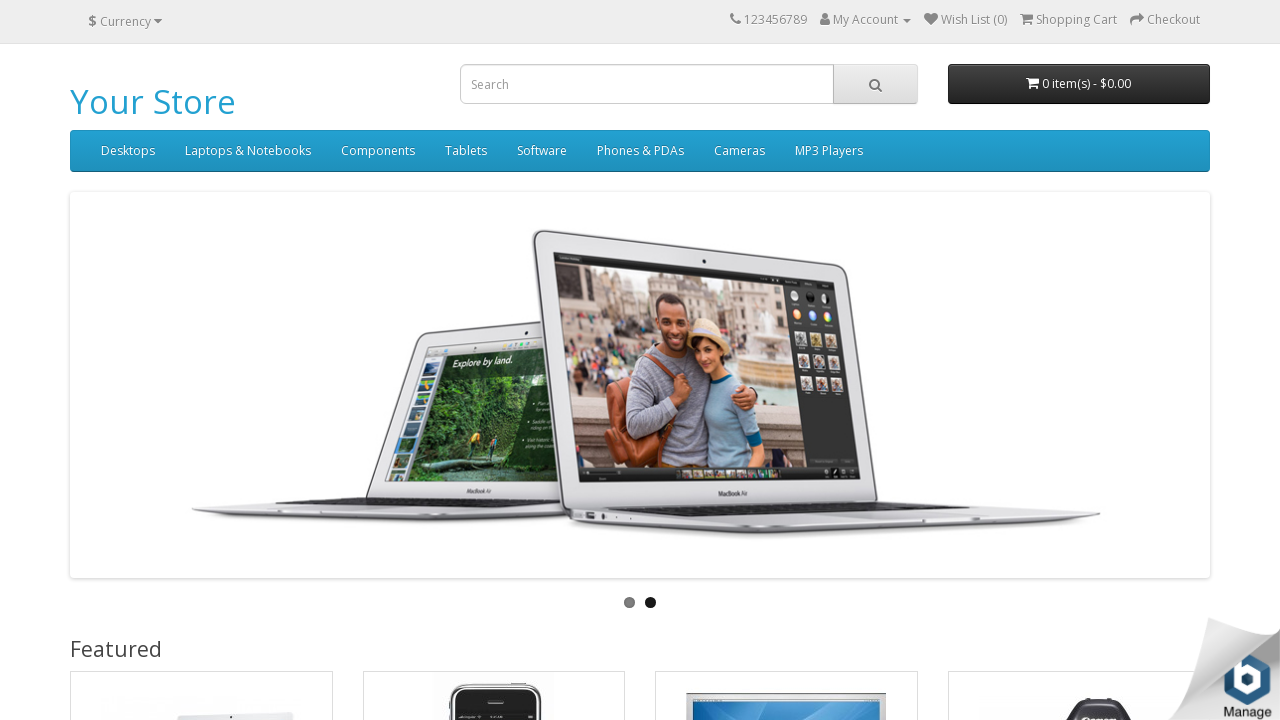

Search input field became visible
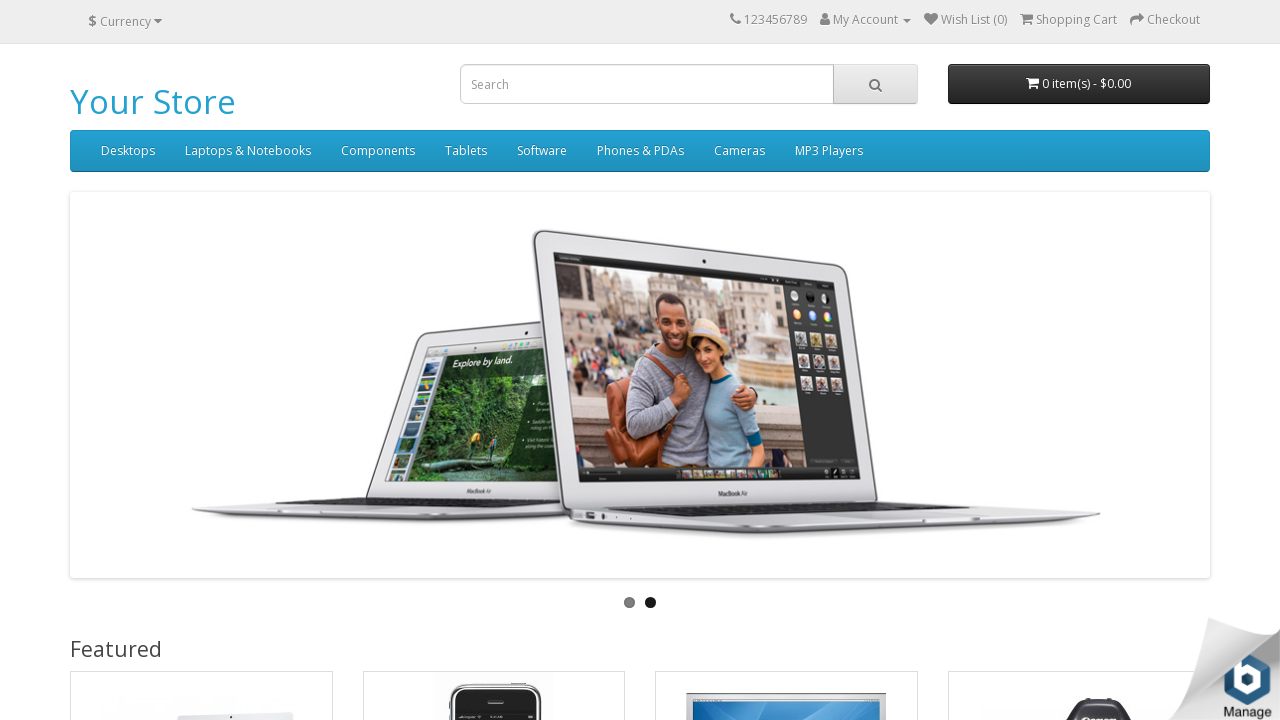

Filled search field with 'a' on input[name='search']
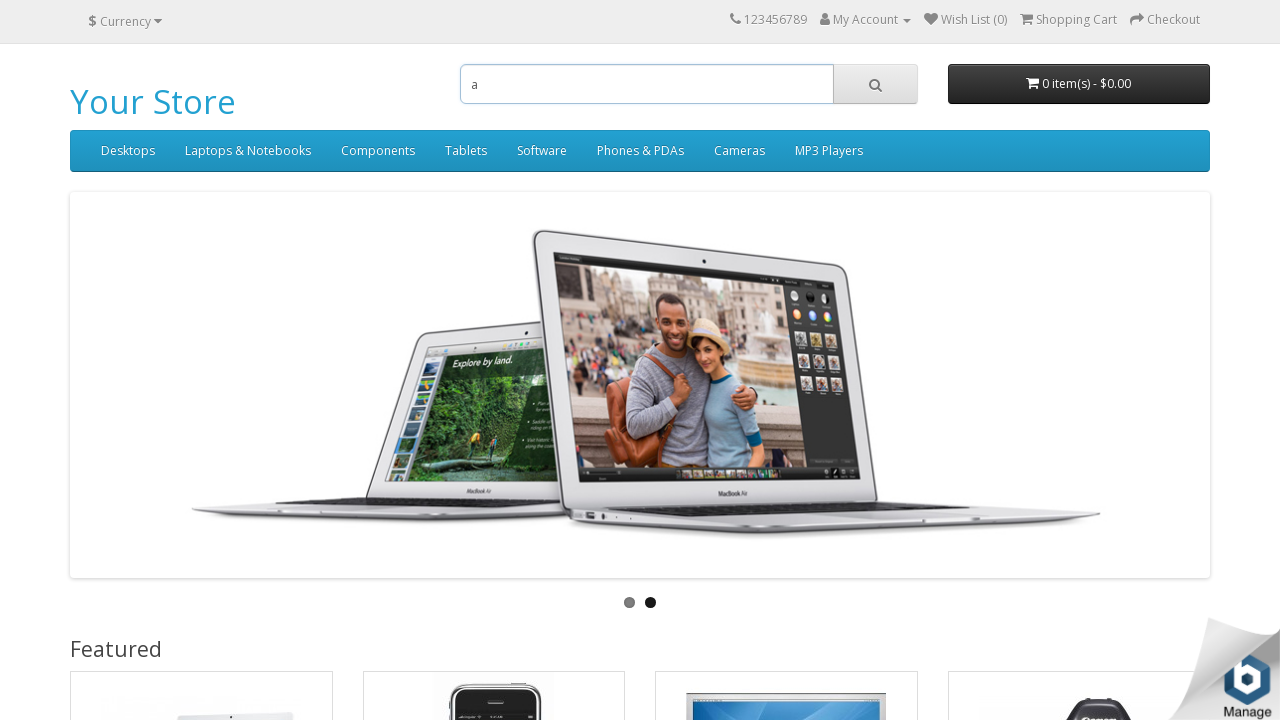

Pressed Enter to submit search on input[name='search']
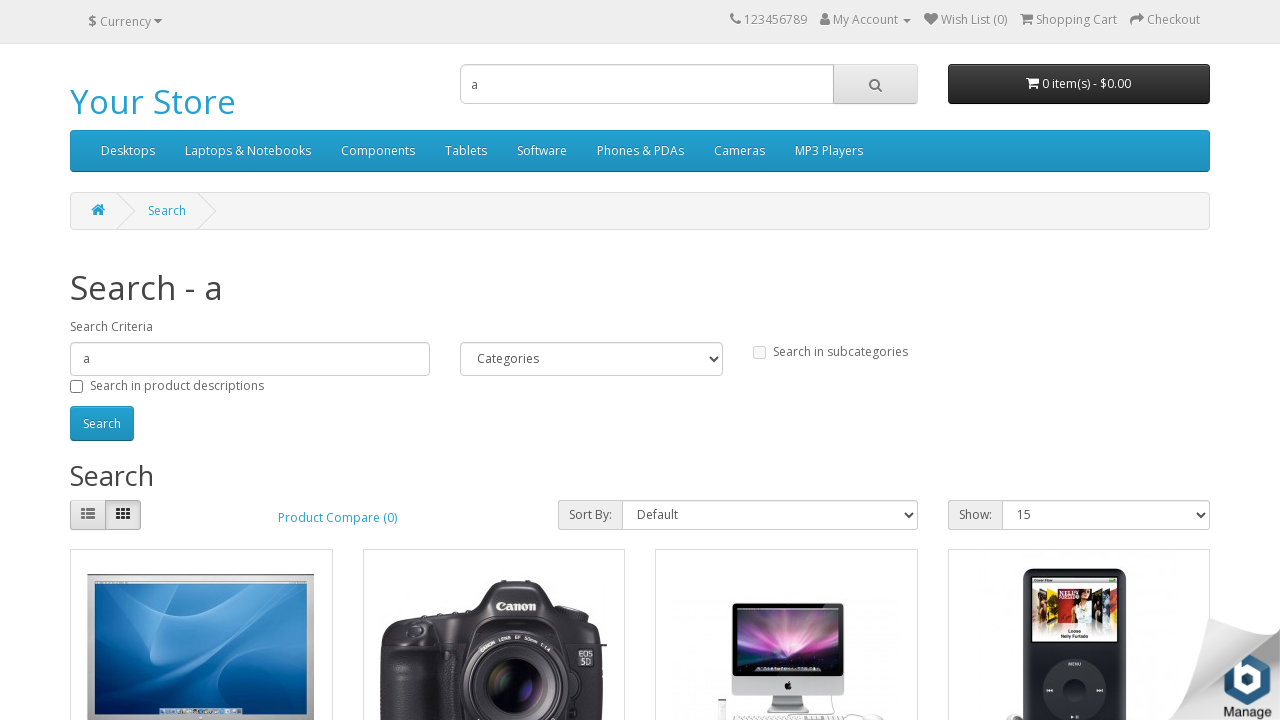

Product search results loaded
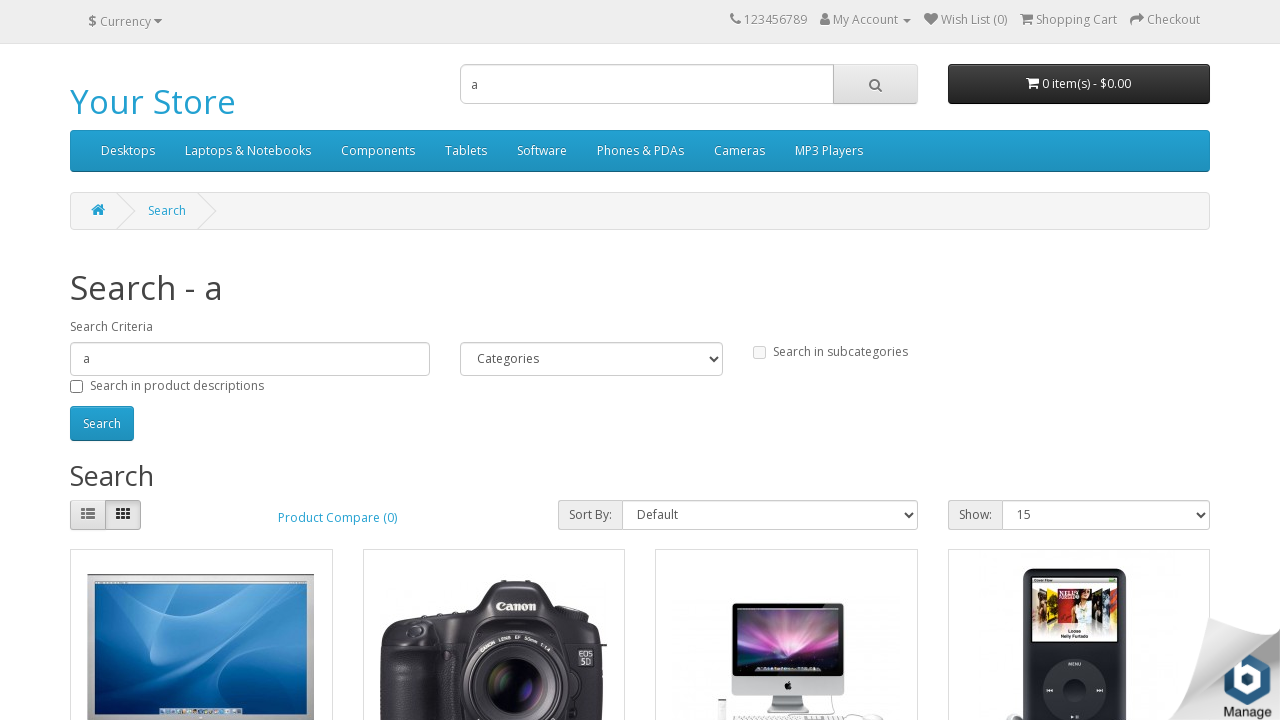

Located the third product from search results
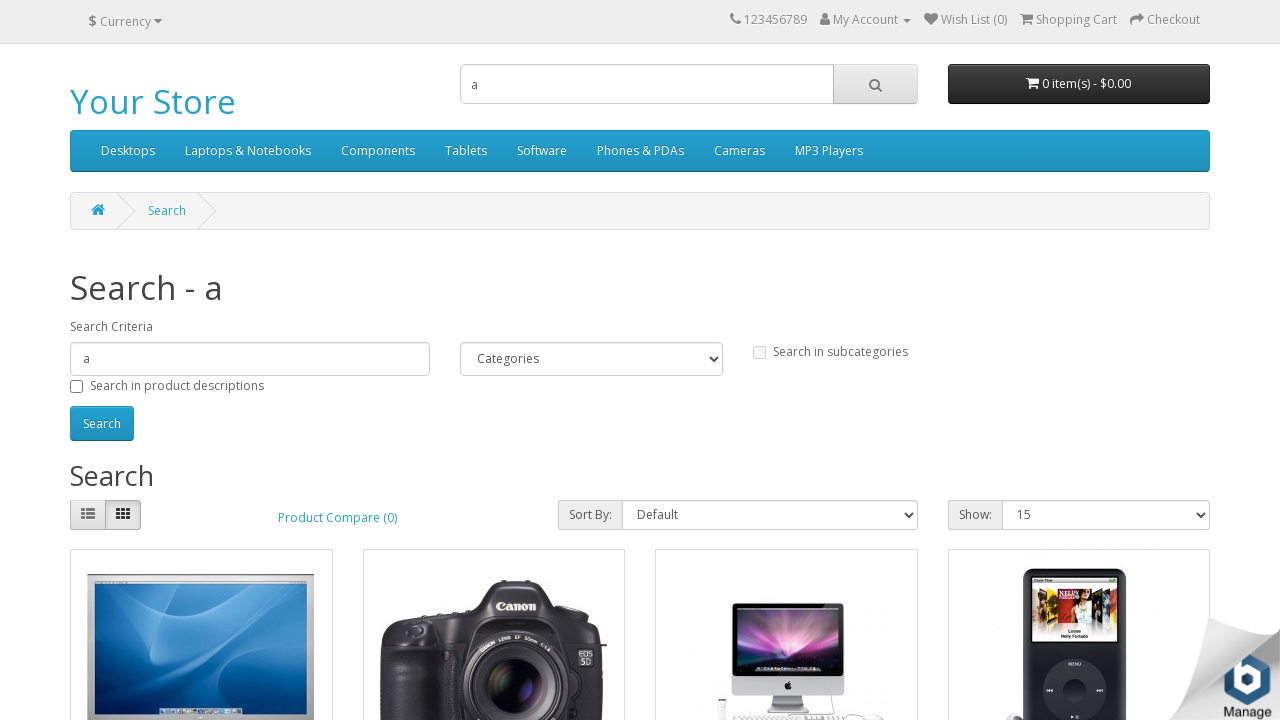

Scrolled third product into view
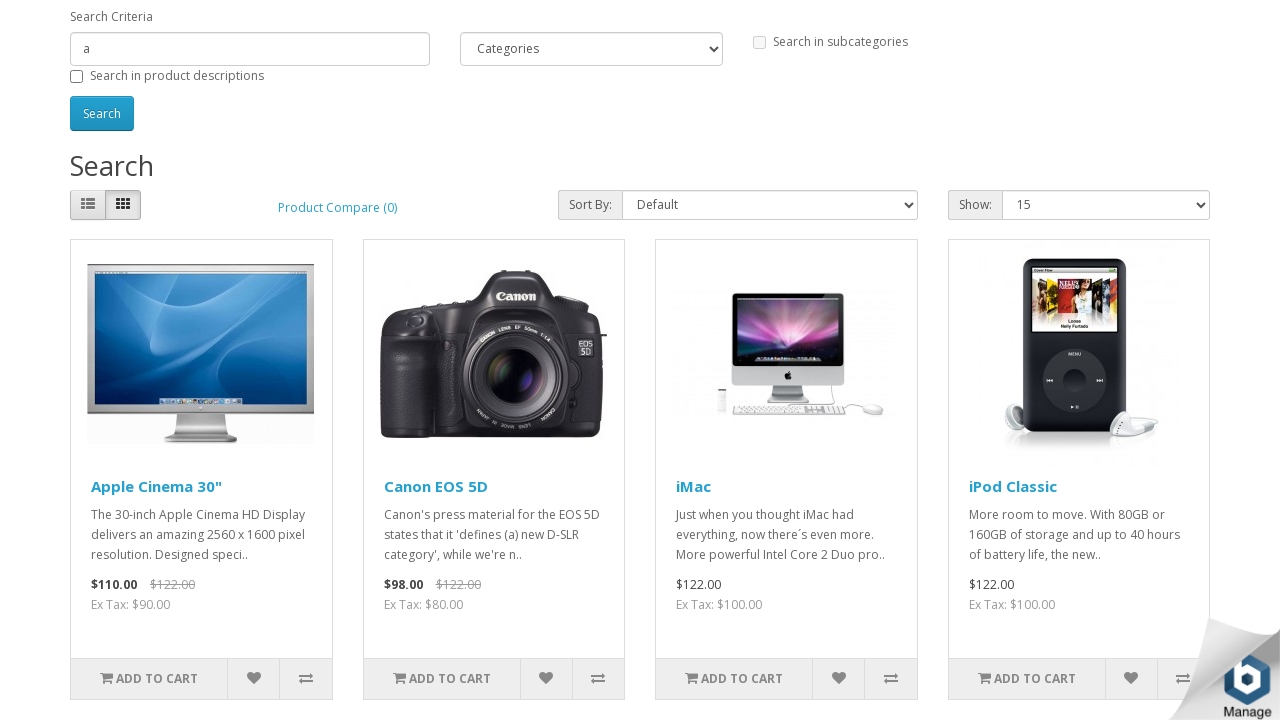

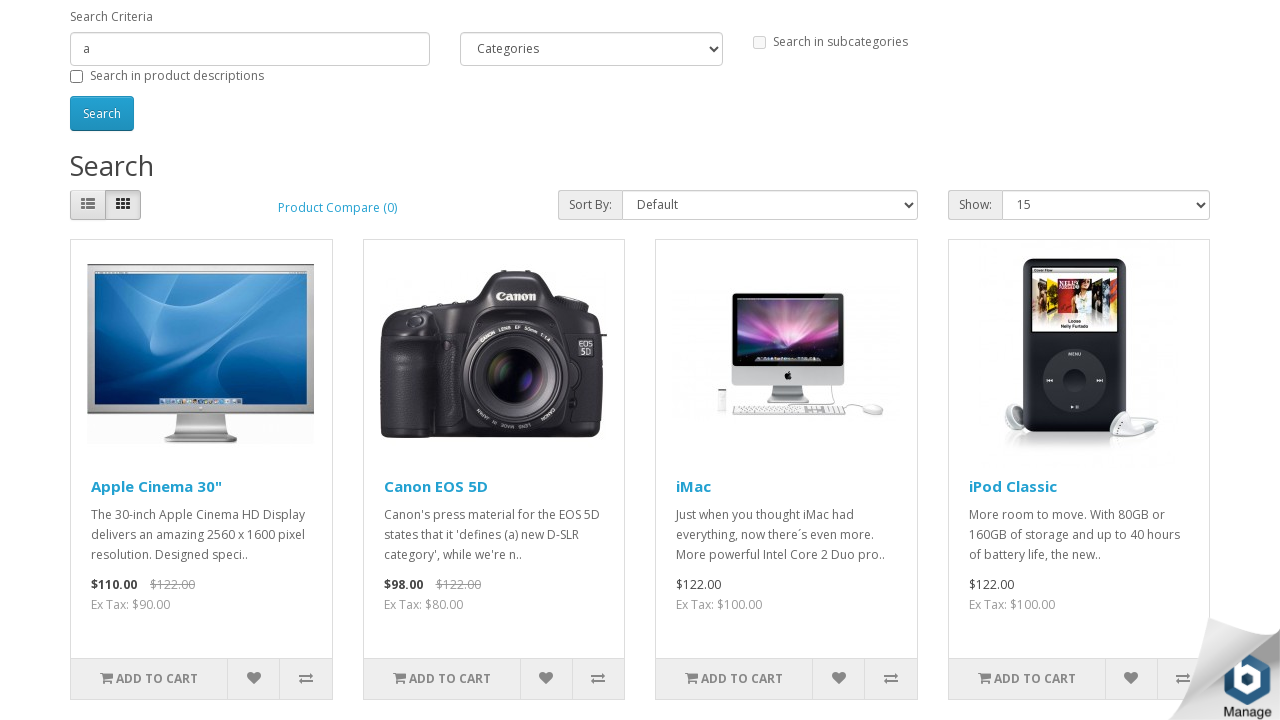